Tests DuckDuckGo search functionality by entering a search query and submitting the search form

Starting URL: https://duckduckgo.com/

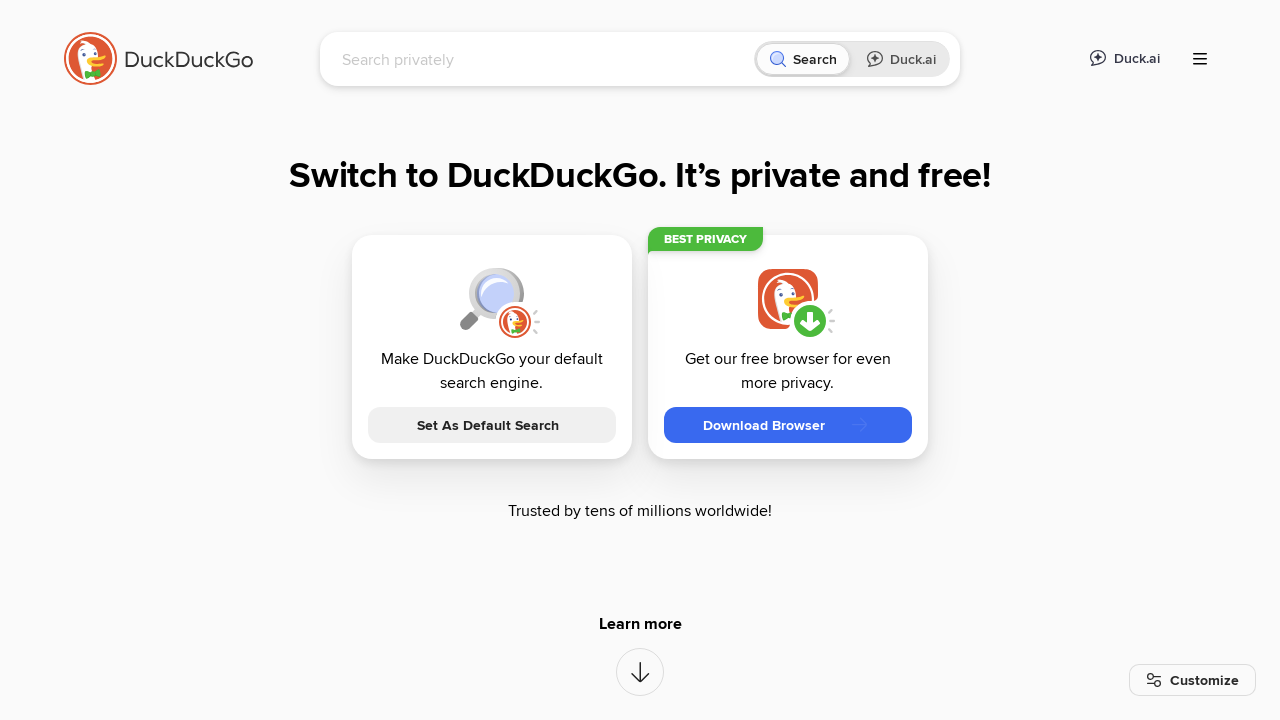

Search box element loaded on DuckDuckGo
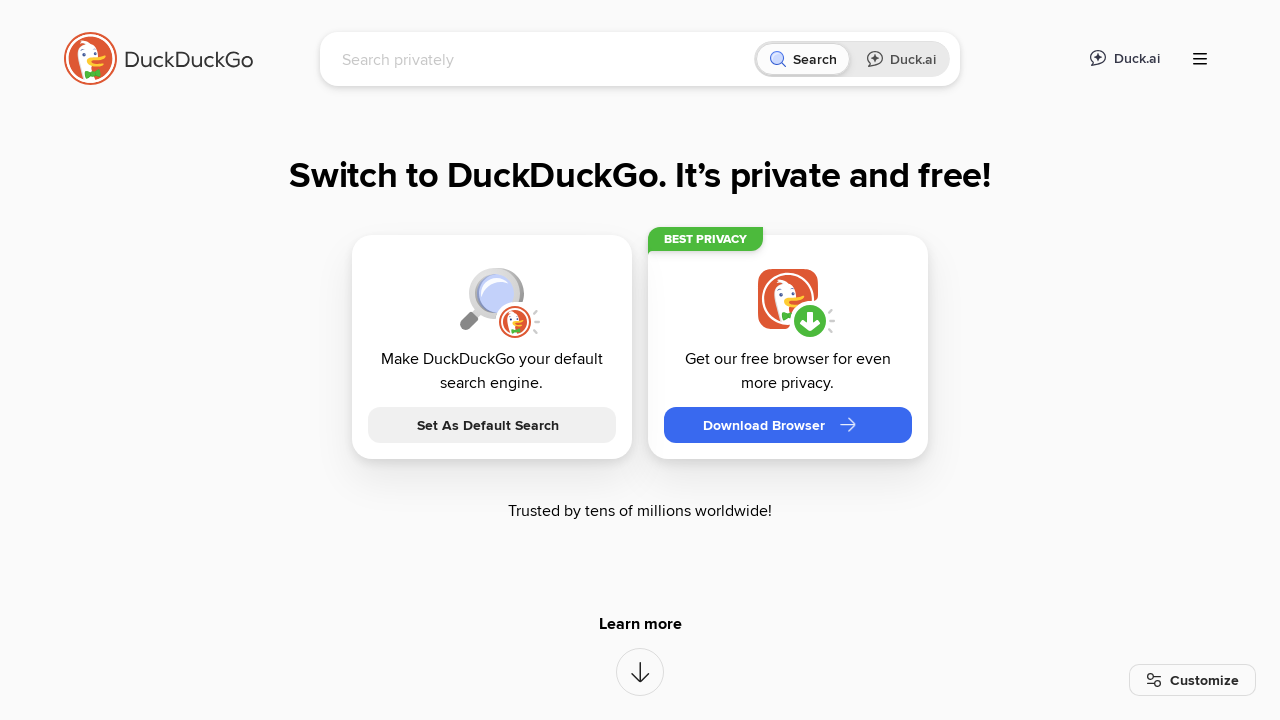

Entered search query 'Perfecto' in search box on #searchbox_input
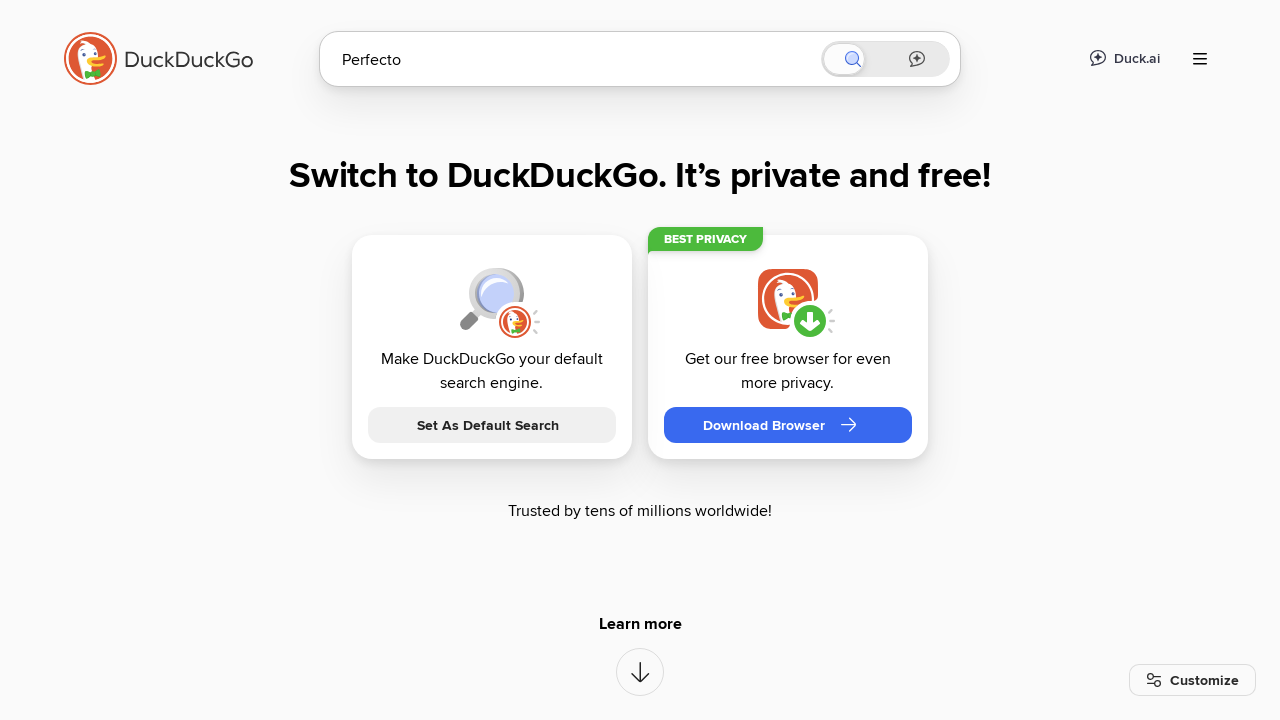

Clicked submit button to perform search at (904, 422) on button[type=submit]
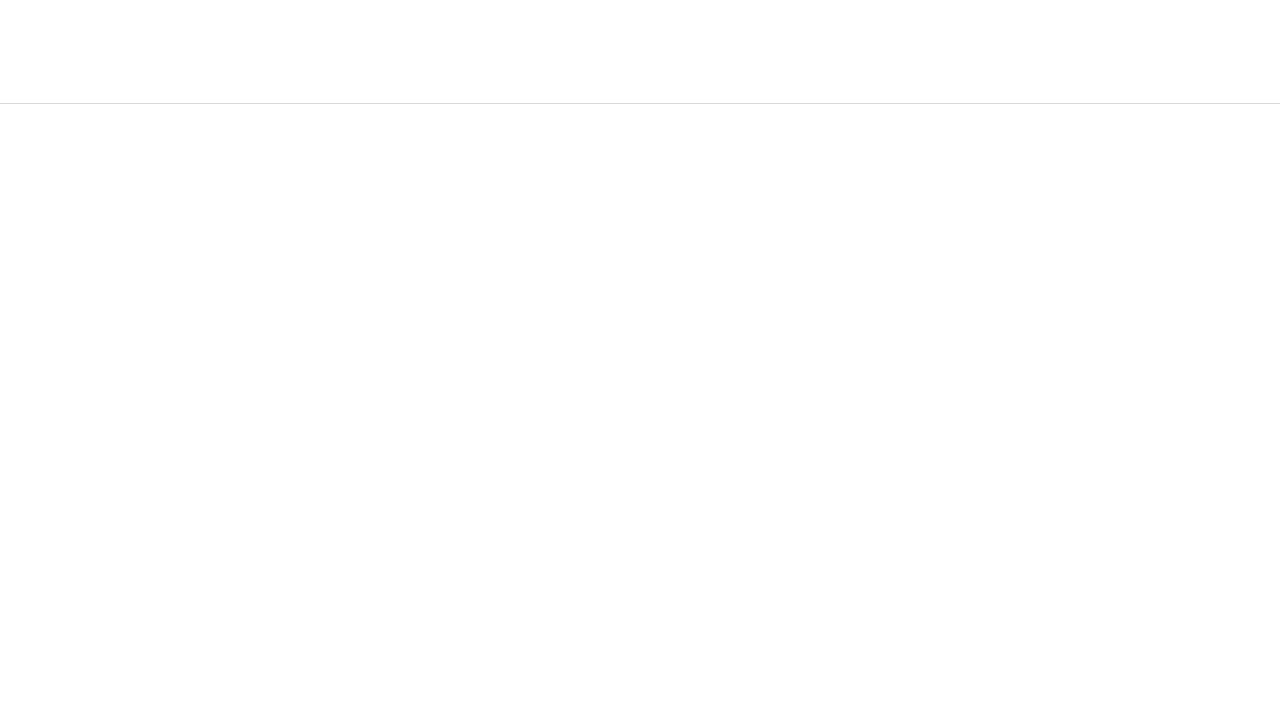

Waited 5 seconds for search results to load
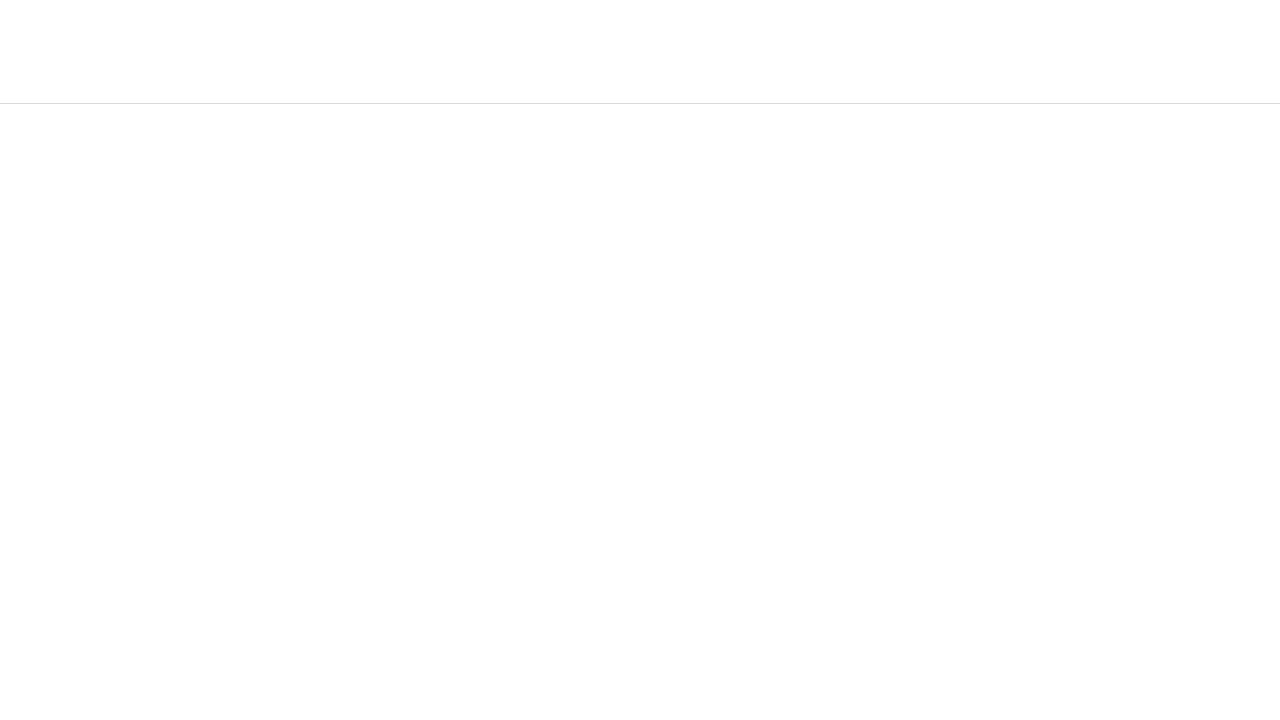

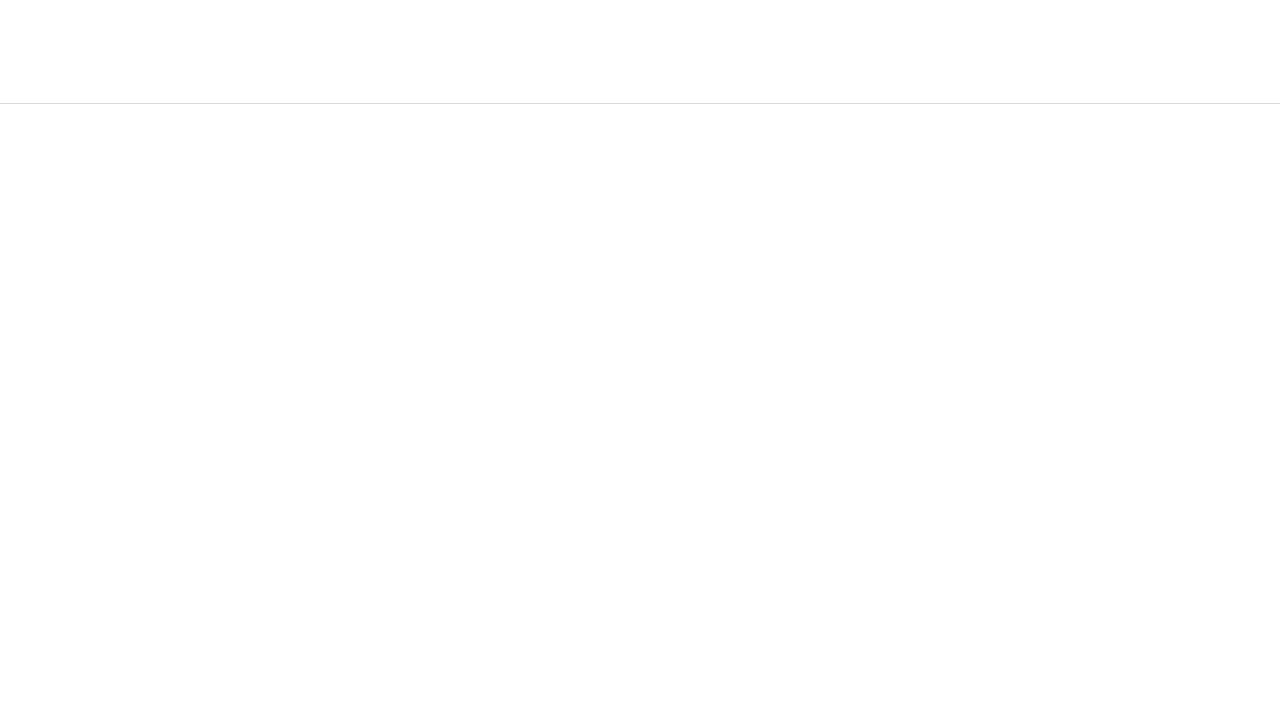